Tests window handling by opening a new window, filling a form field in the new window, then returning to the parent window to fill another field

Starting URL: https://www.hyrtutorials.com/p/window-handles-practice.html

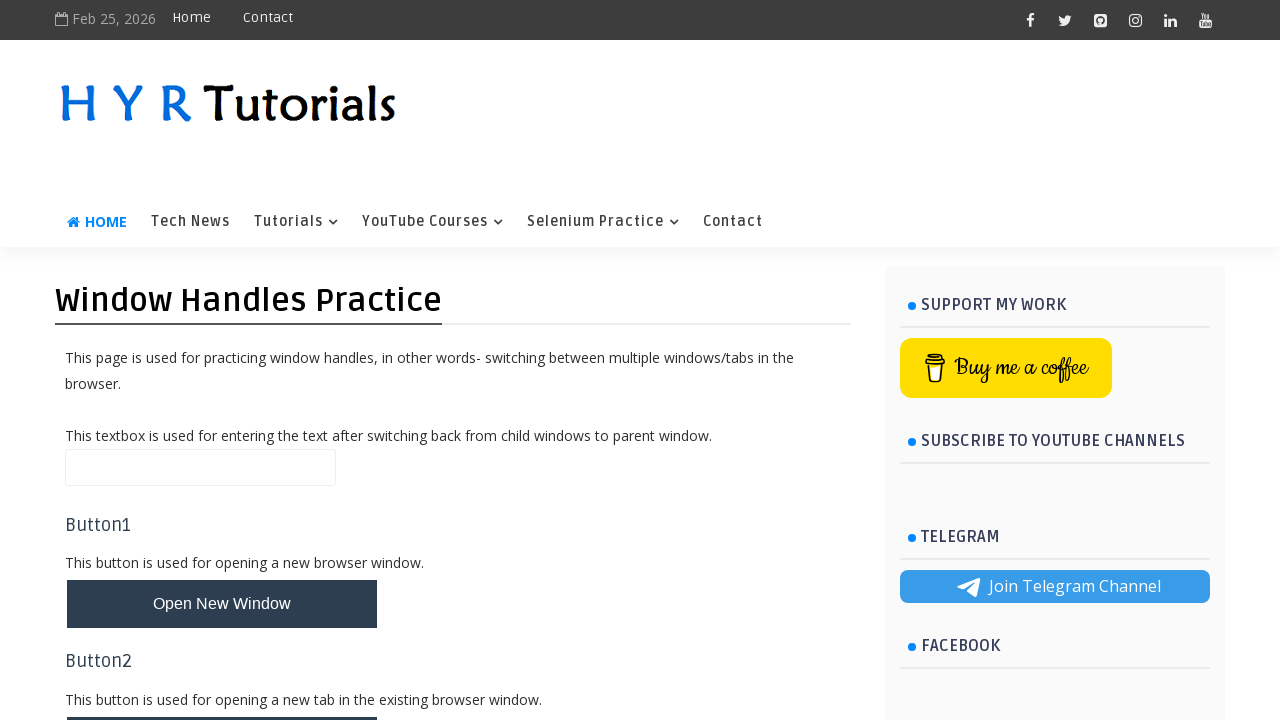

Scrolled down to make button visible
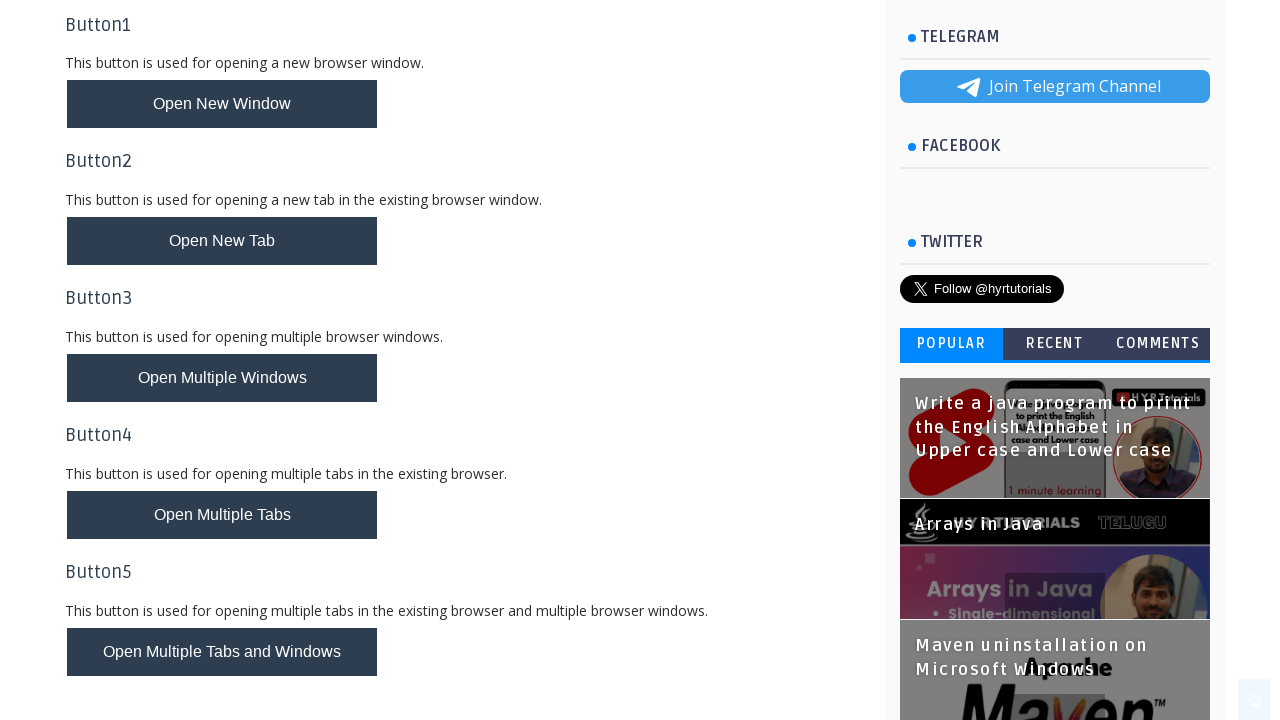

Clicked button to open new window at (222, 104) on button#newWindowBtn
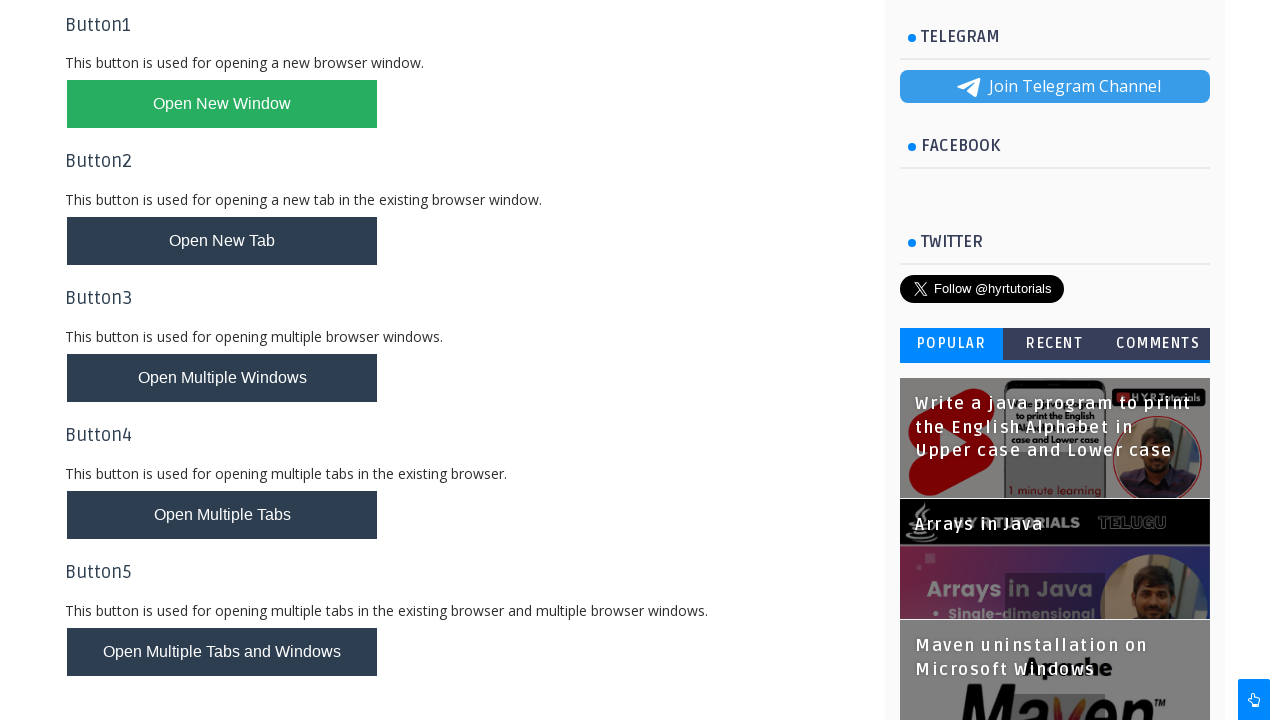

New window popup detected and captured
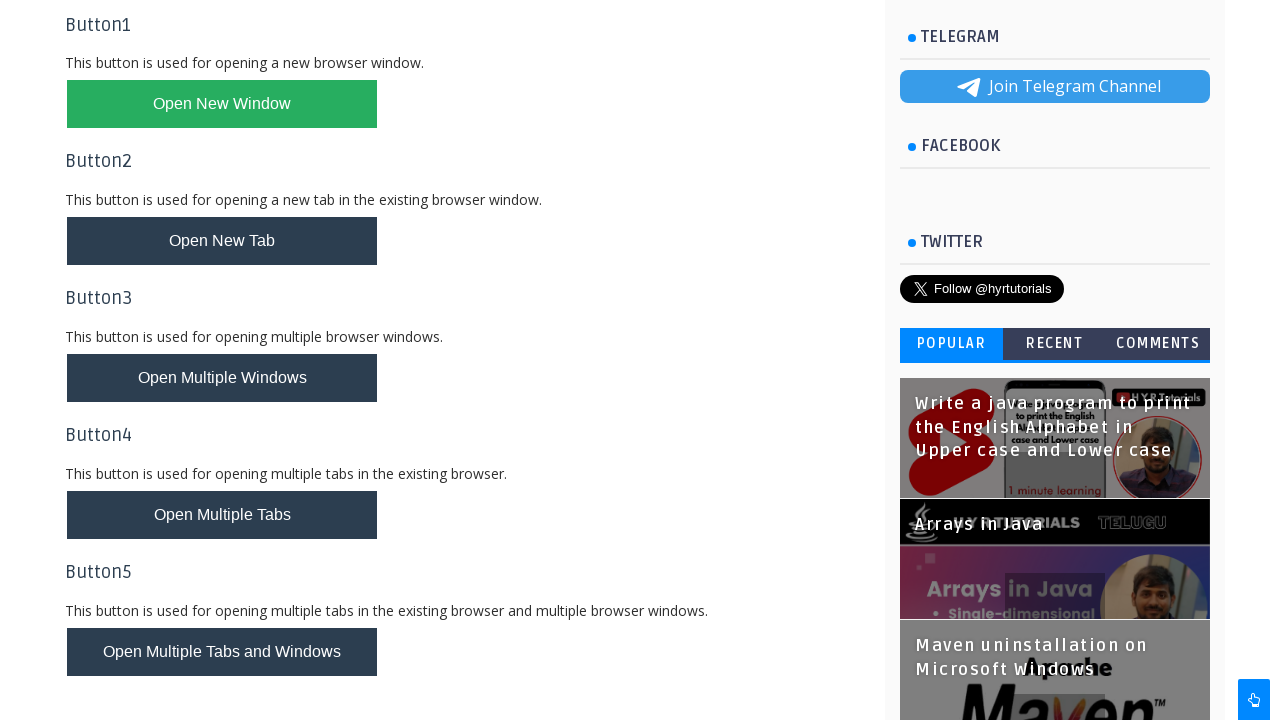

Scrolled down in new window
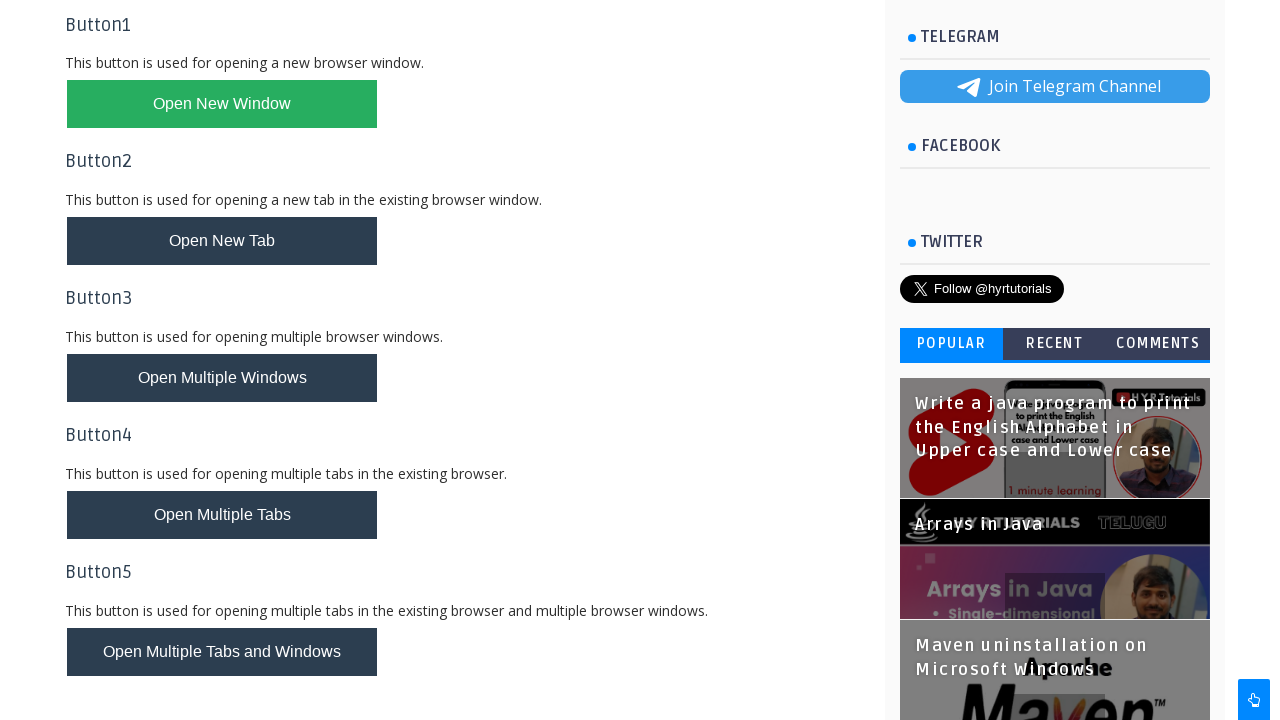

Filled firstName field with 'Saurabh' in new window on input#firstName
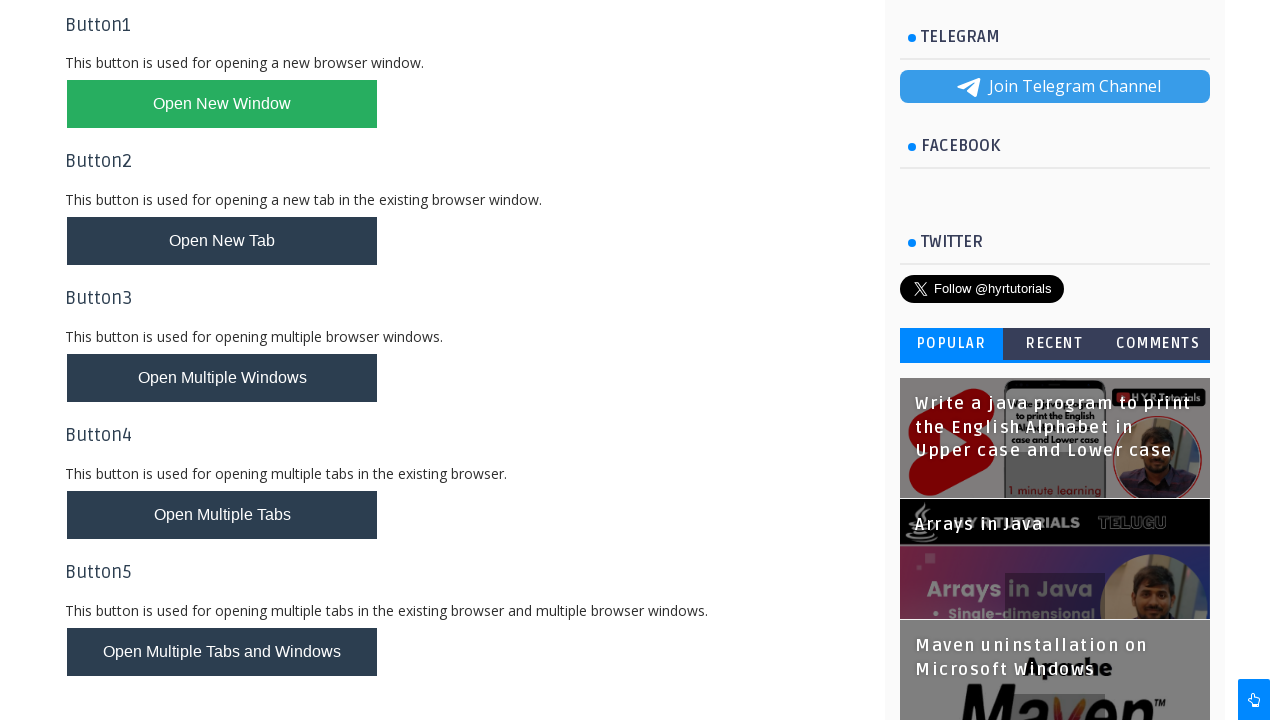

Closed new window and returned to parent window
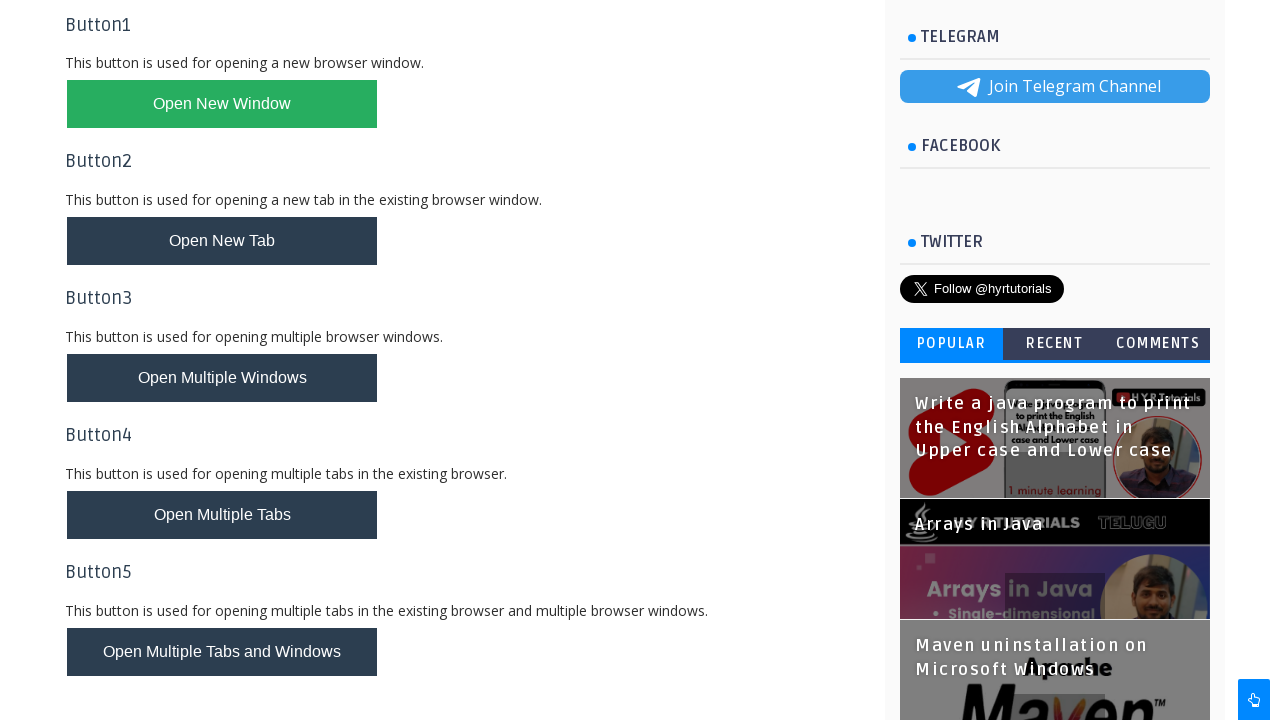

Filled name field with 'chavan' in parent window on input#name
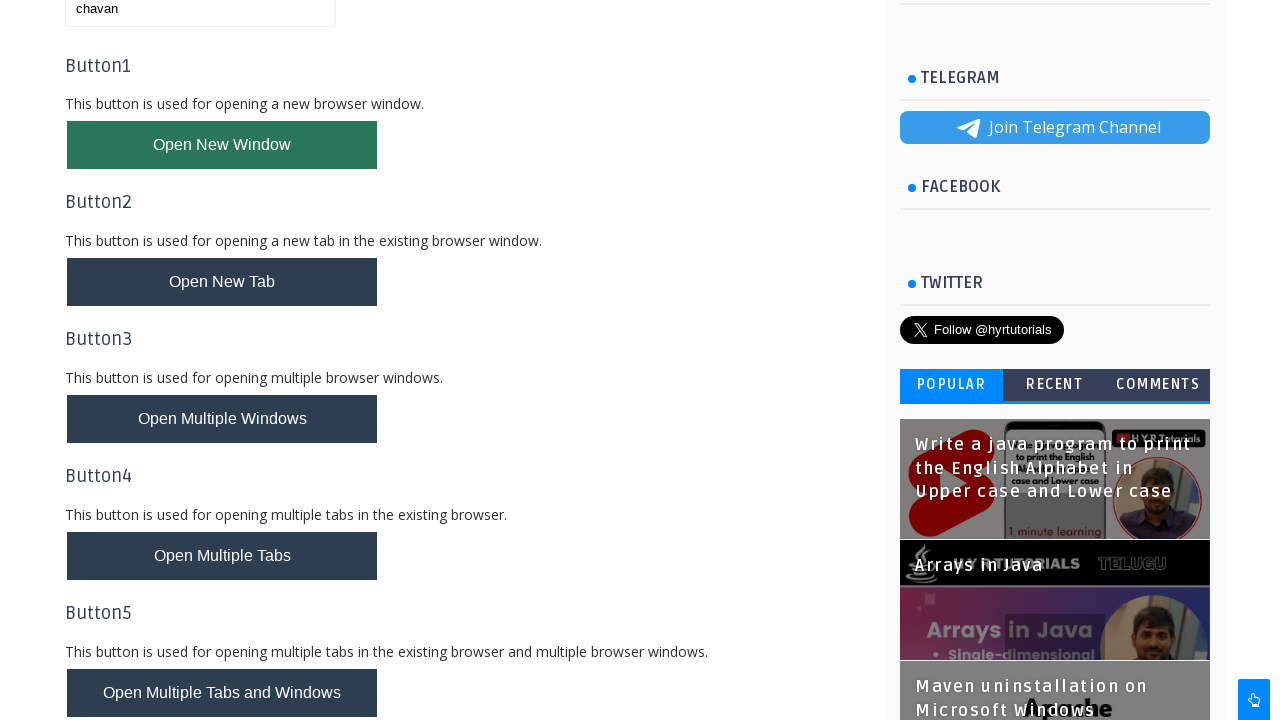

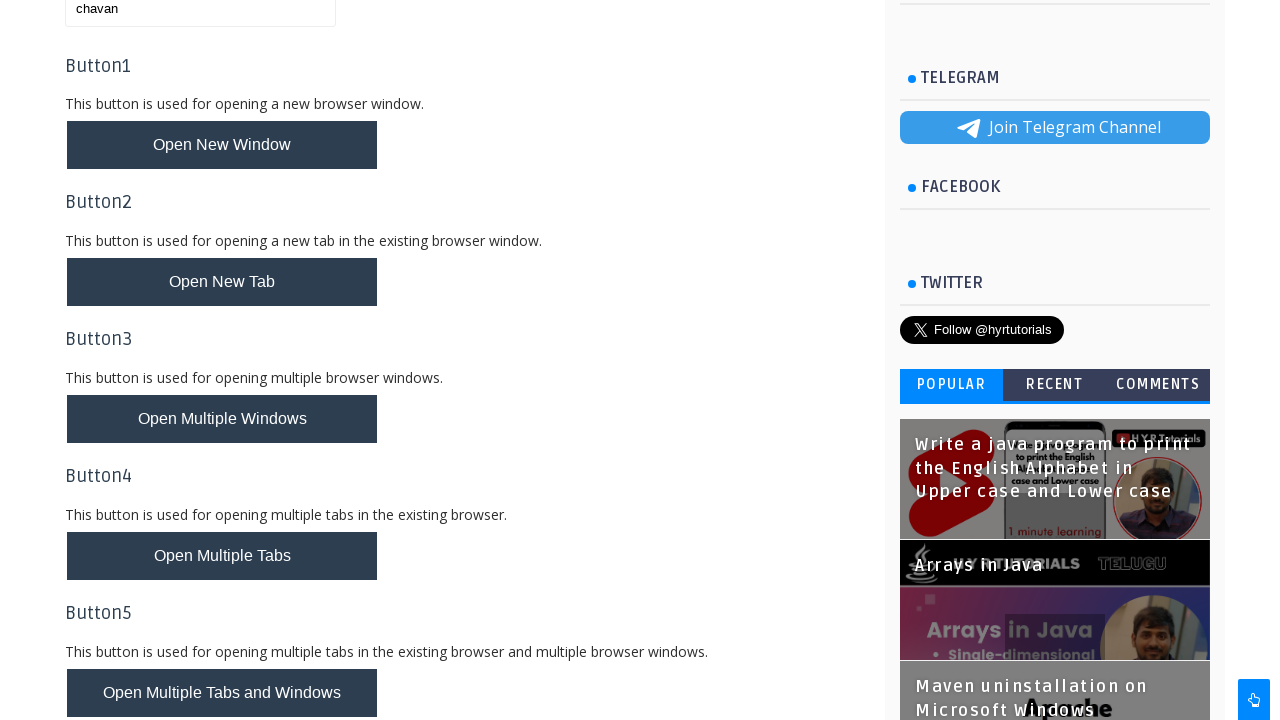